Tests click and hold interaction by selecting items 1 through 8 in a selectable grid using drag selection

Starting URL: https://jqueryui.com/resources/demos/selectable/display-grid.html

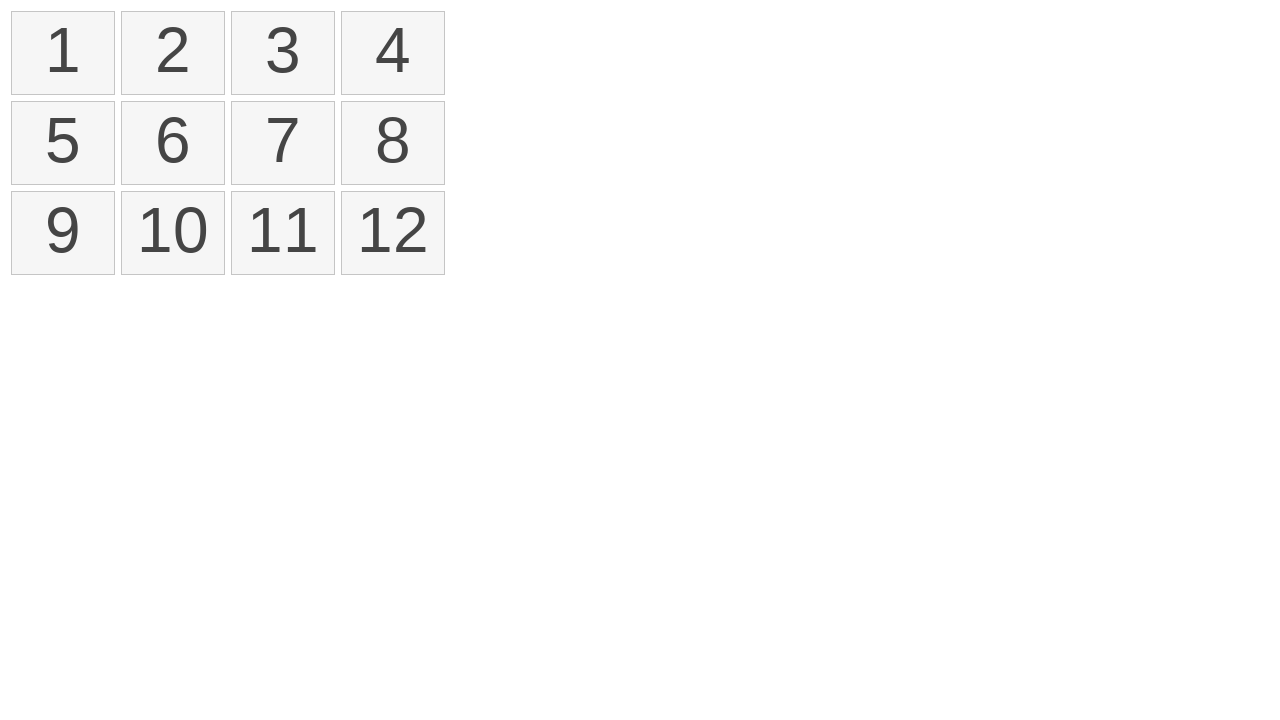

Located first item in selectable grid
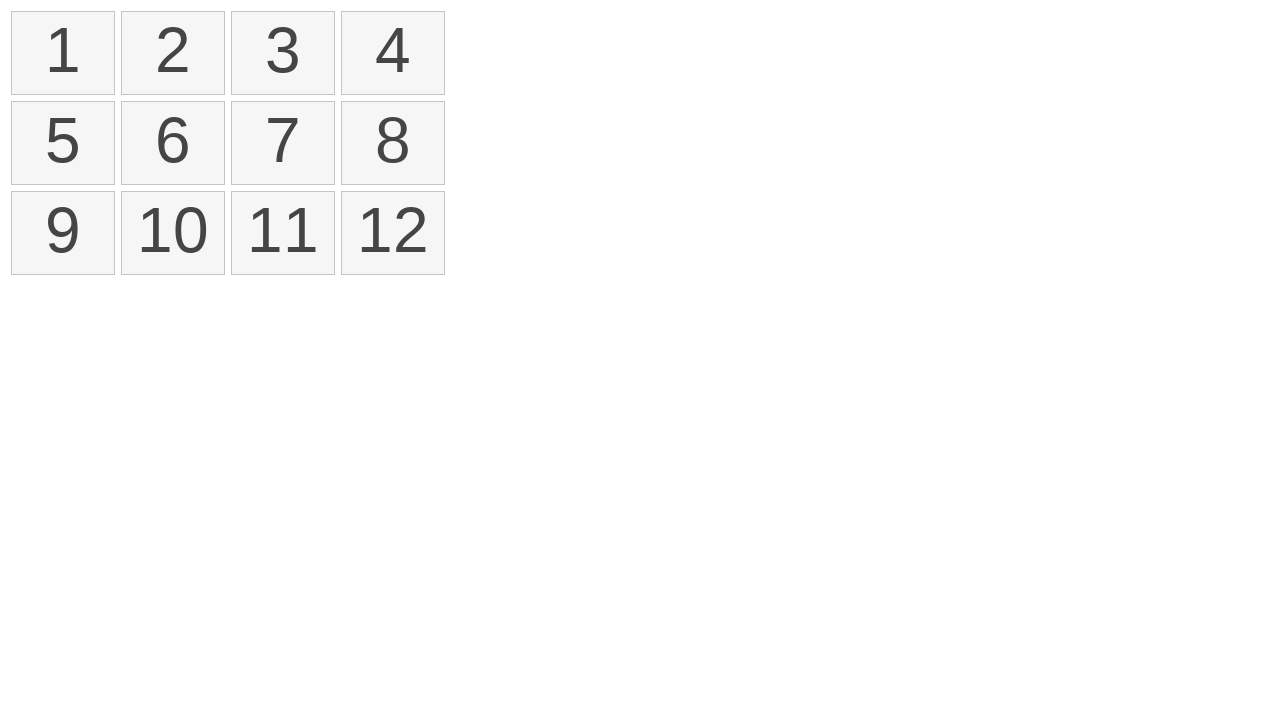

Located eighth item in selectable grid
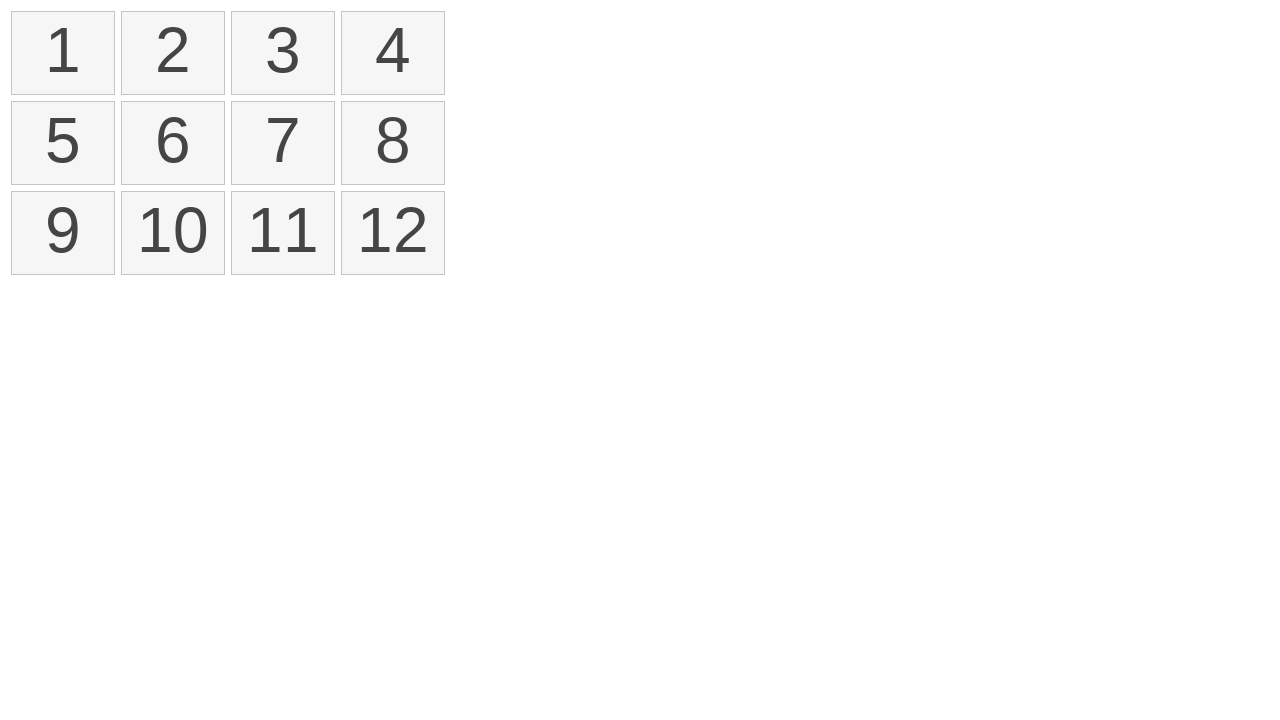

Retrieved bounding box of first item
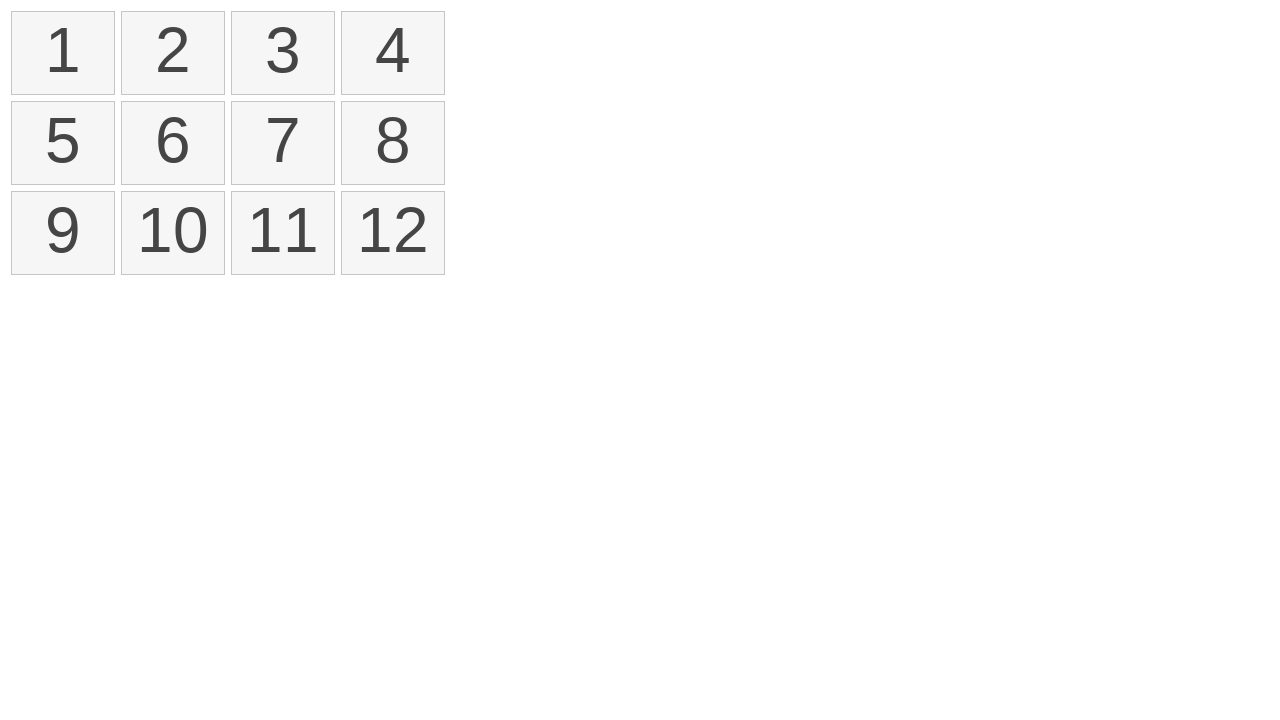

Retrieved bounding box of eighth item
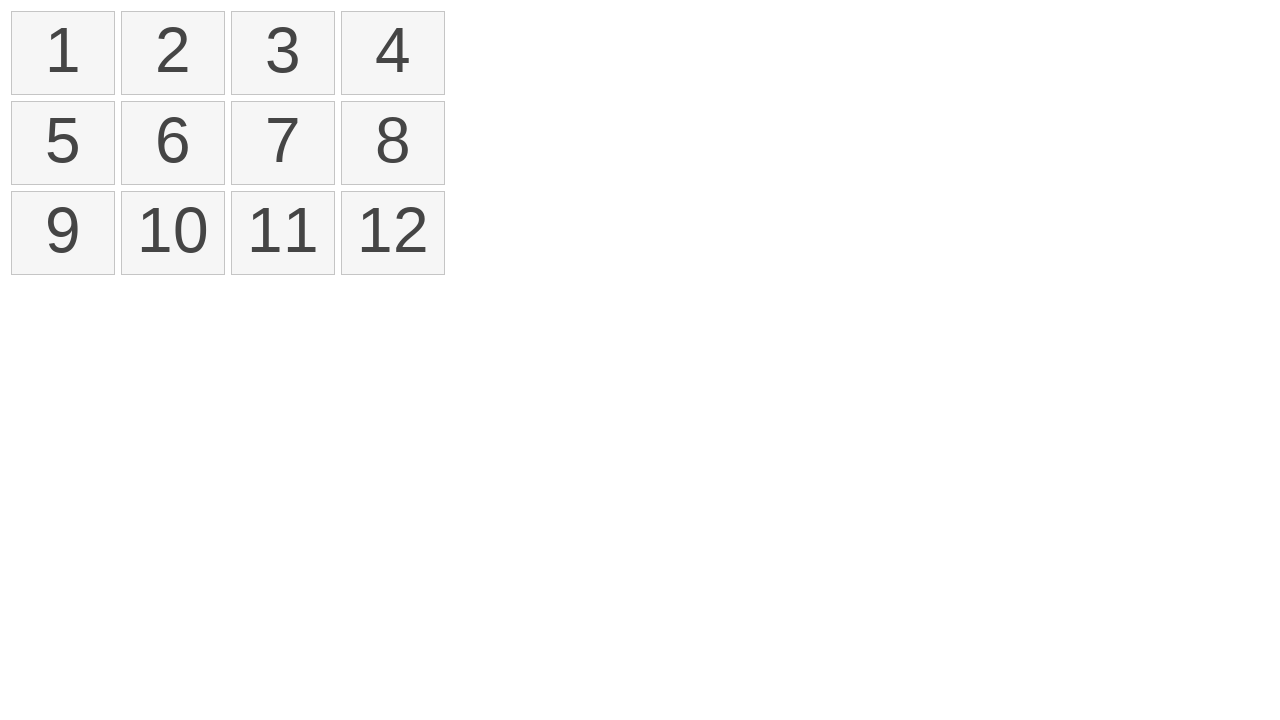

Moved mouse to center of first item at (63, 53)
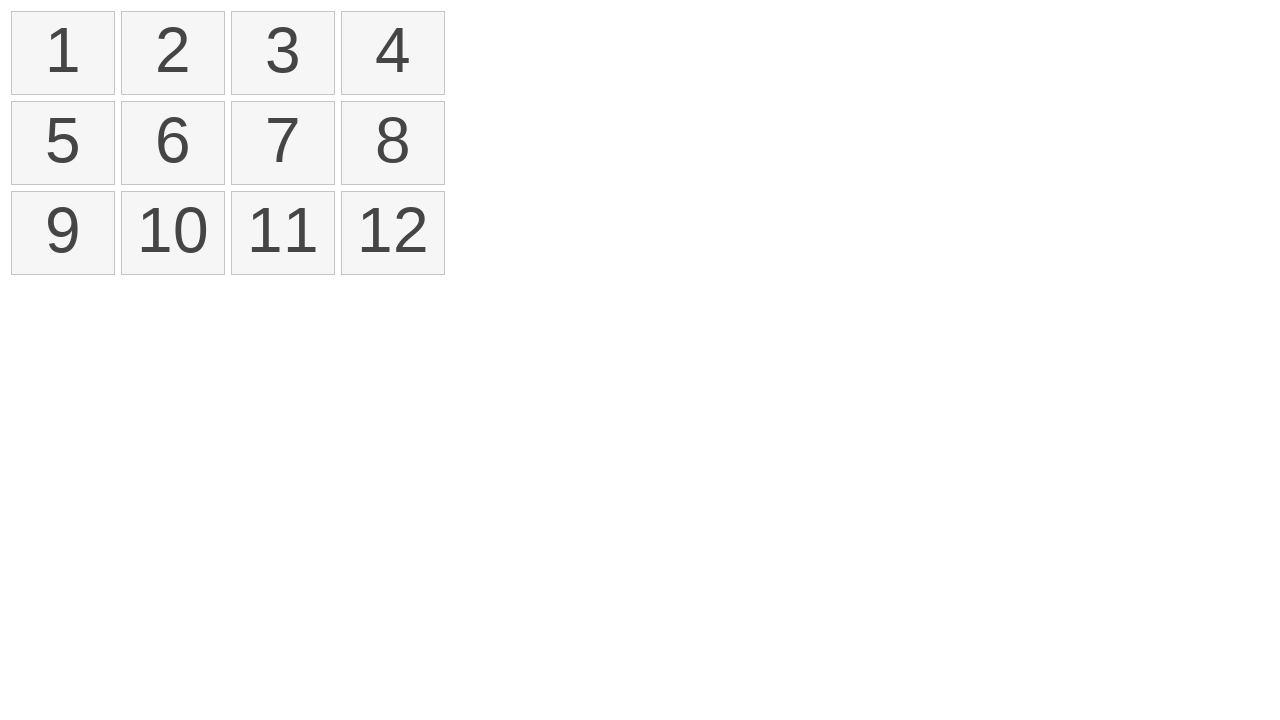

Pressed mouse button down to start drag operation at (63, 53)
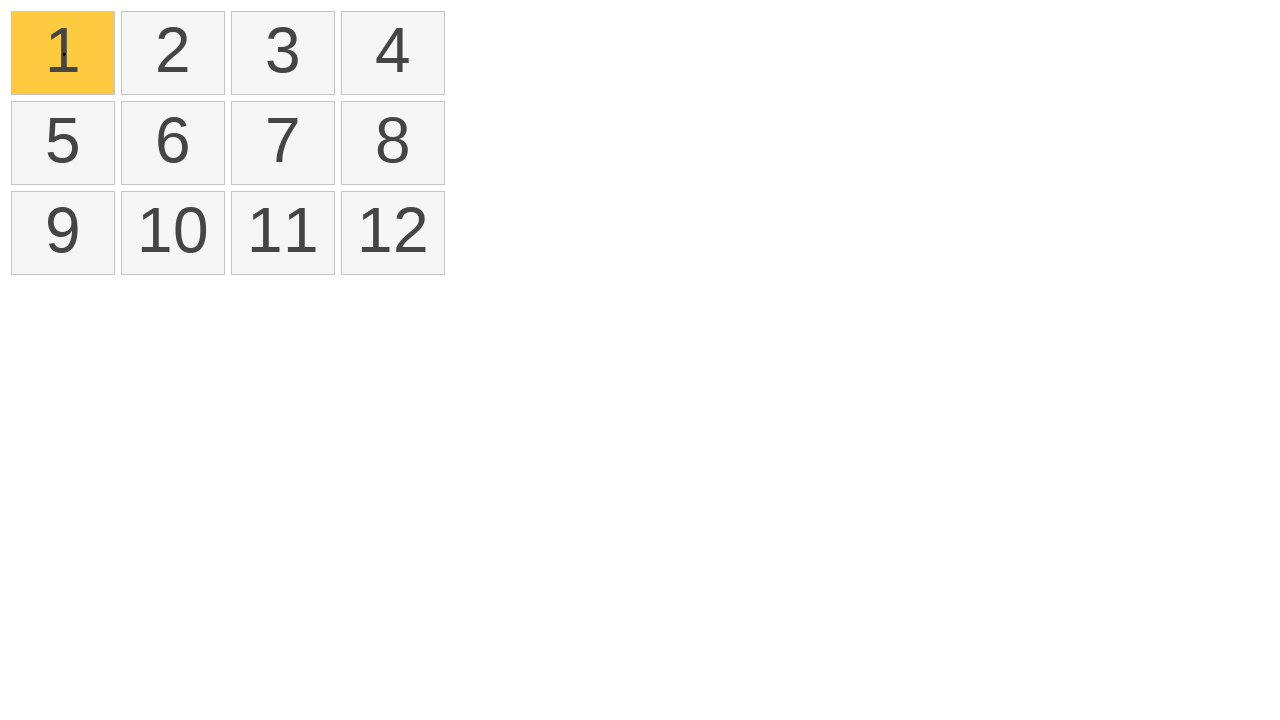

Dragged mouse to center of eighth item at (393, 143)
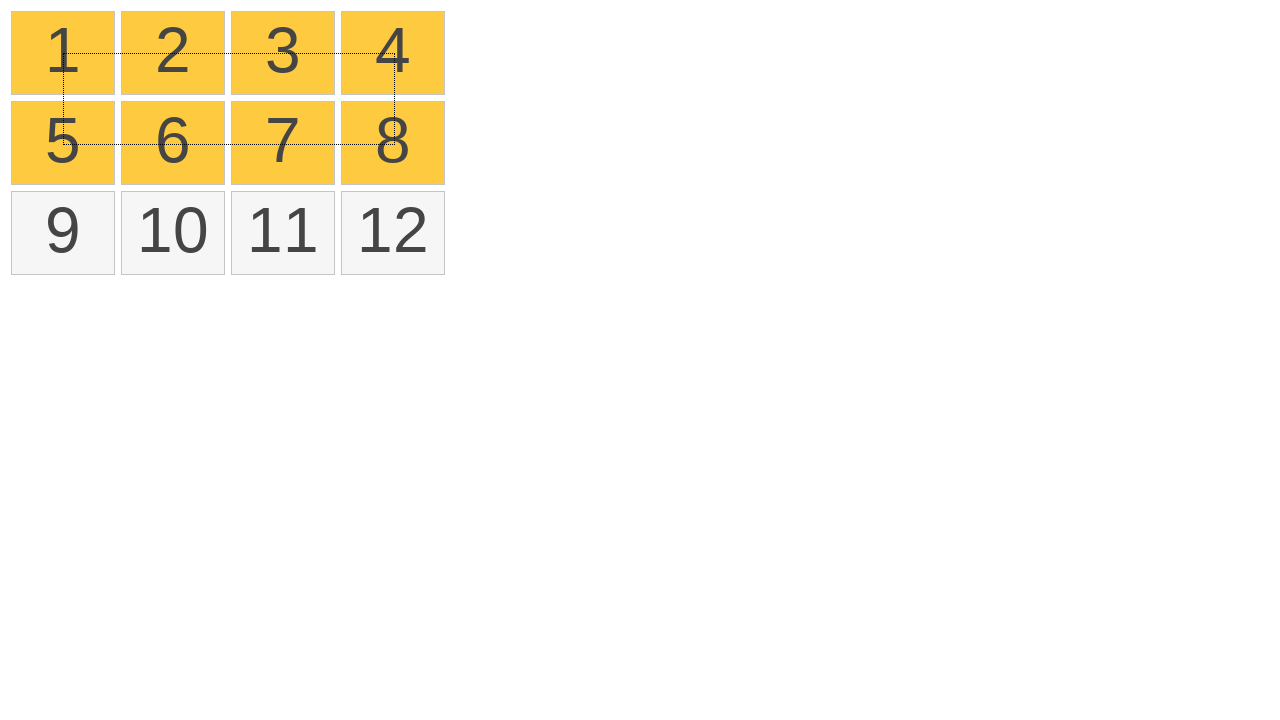

Released mouse button to complete drag selection at (393, 143)
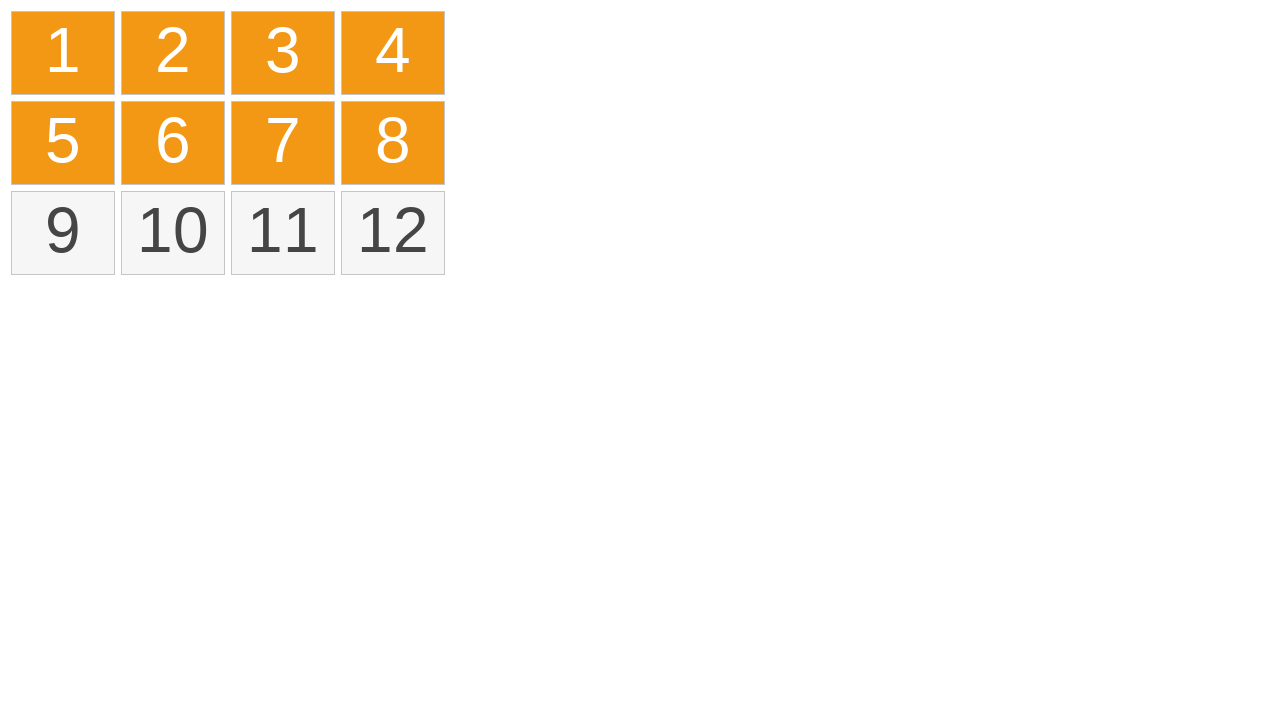

Located all selected items with 'ui-selected' class
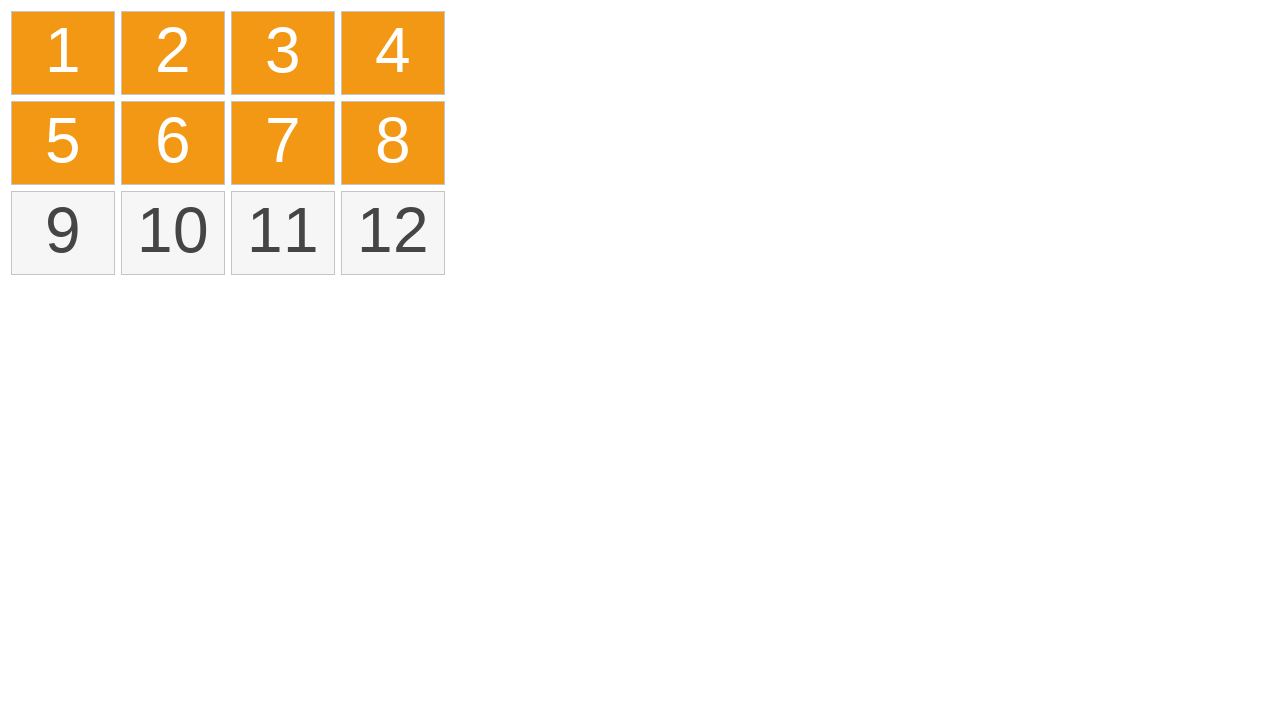

Verified eighth selected item is present - all 8 items successfully selected
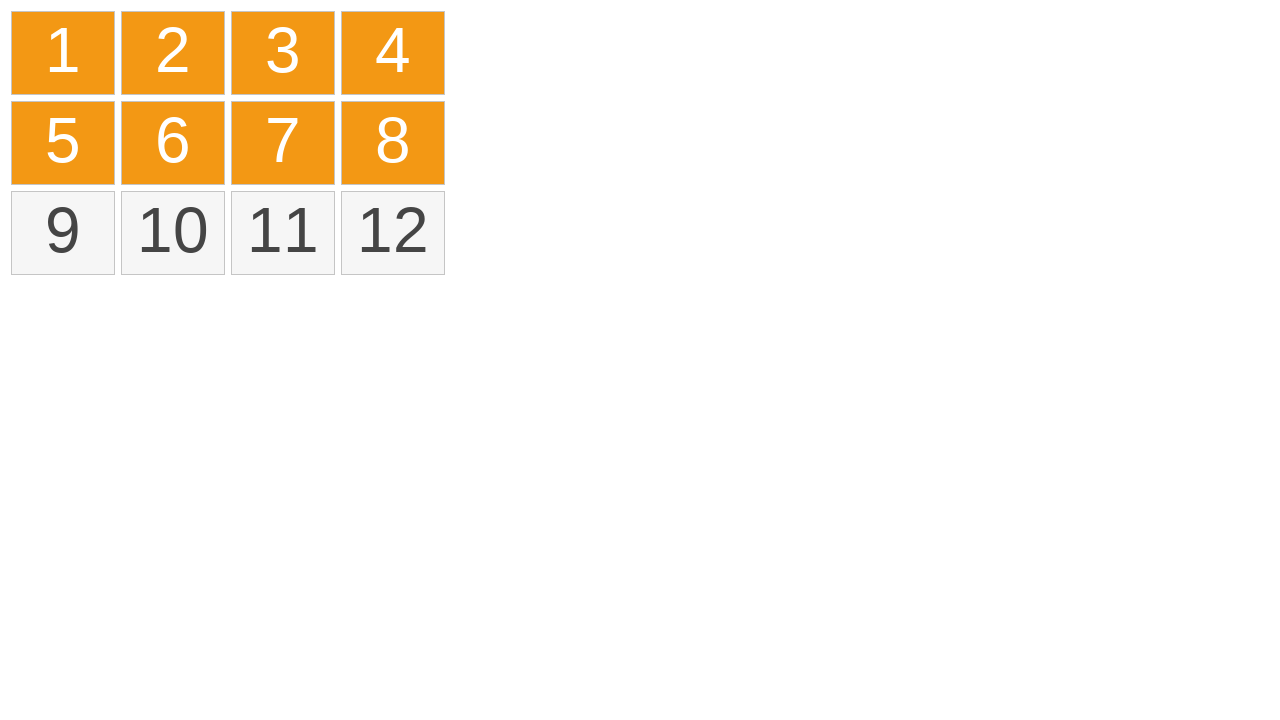

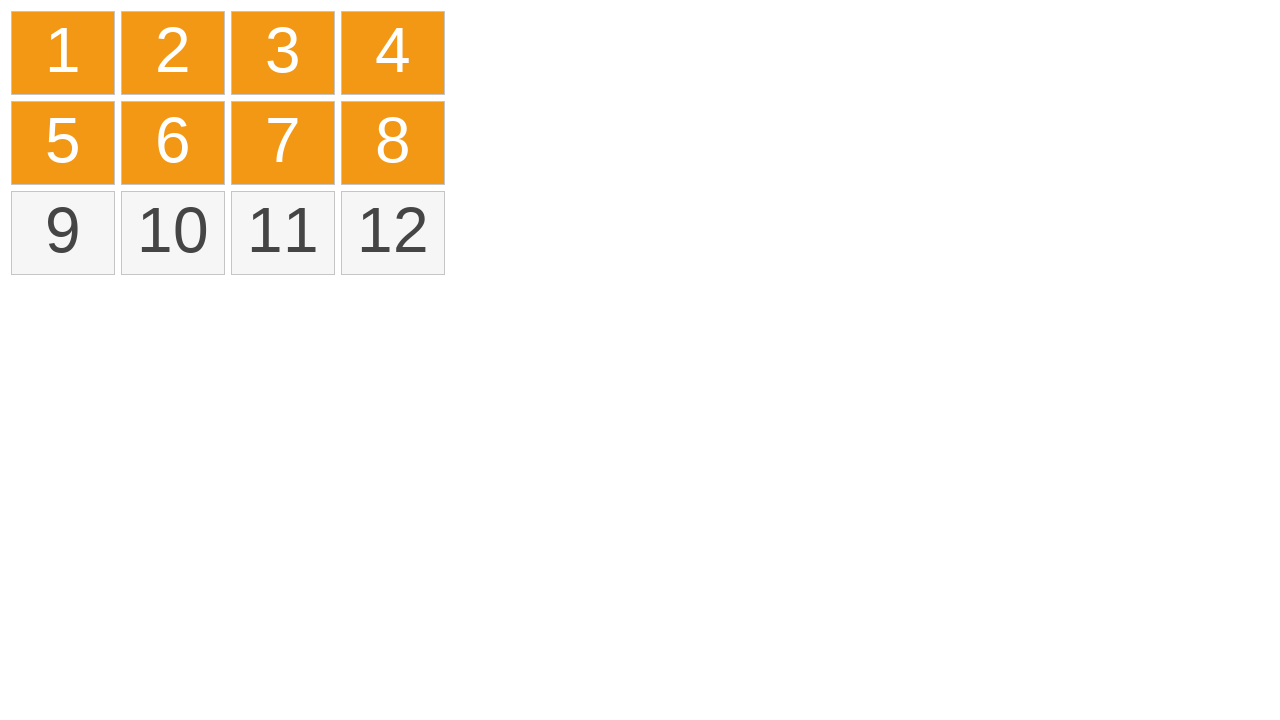